Tests checkbox functionality by checking if the first checkbox is selected, and clicking it if not already selected

Starting URL: https://the-internet.herokuapp.com/checkboxes

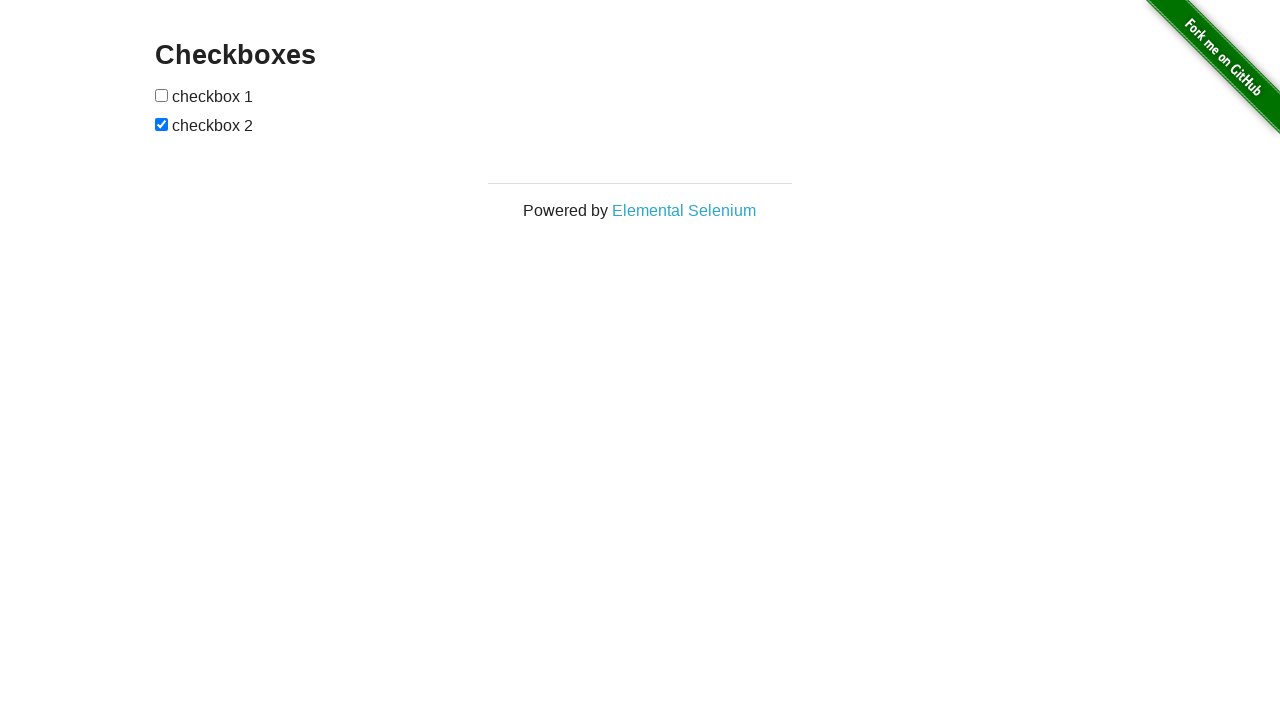

Waited for checkboxes to be visible
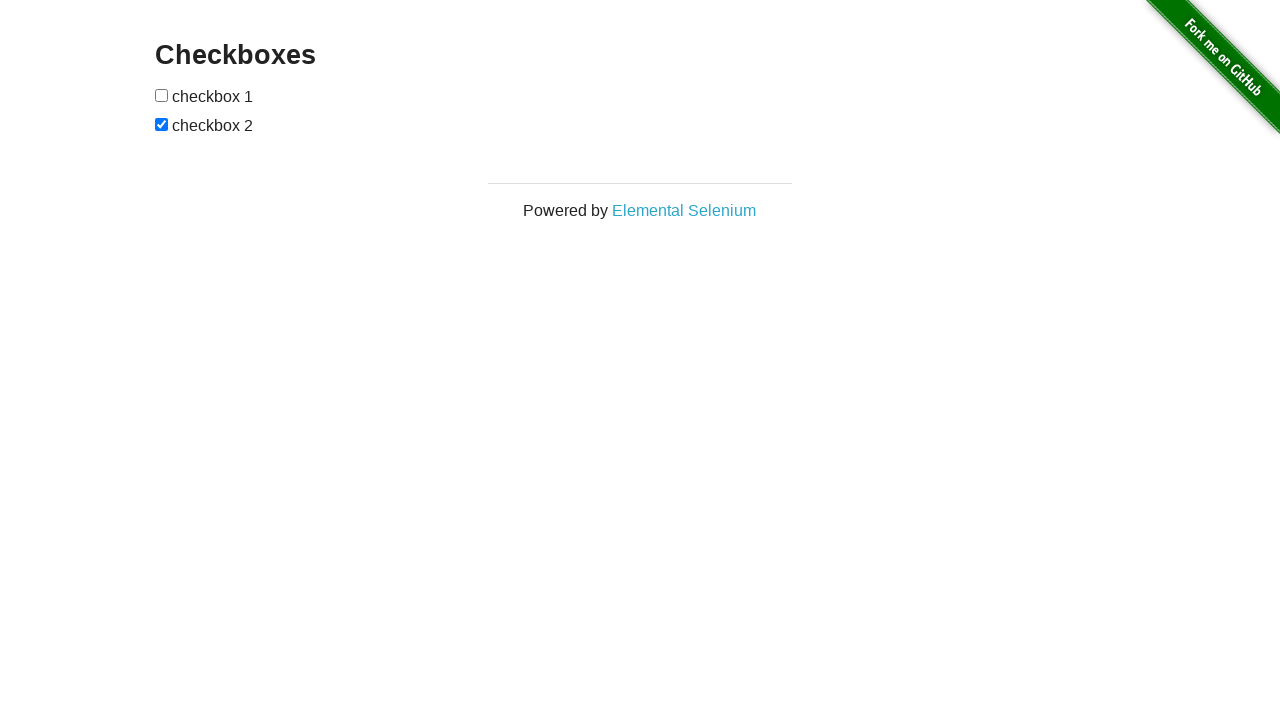

Located the first checkbox element
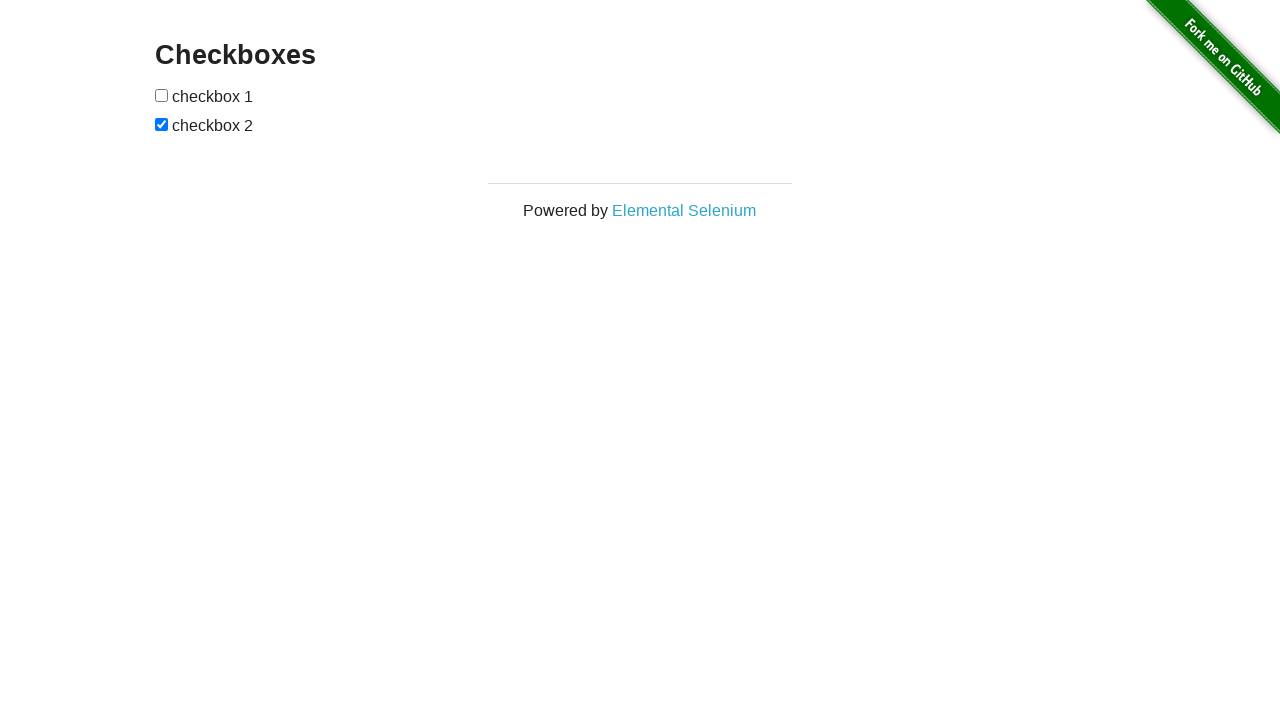

Checked first checkbox state - not selected
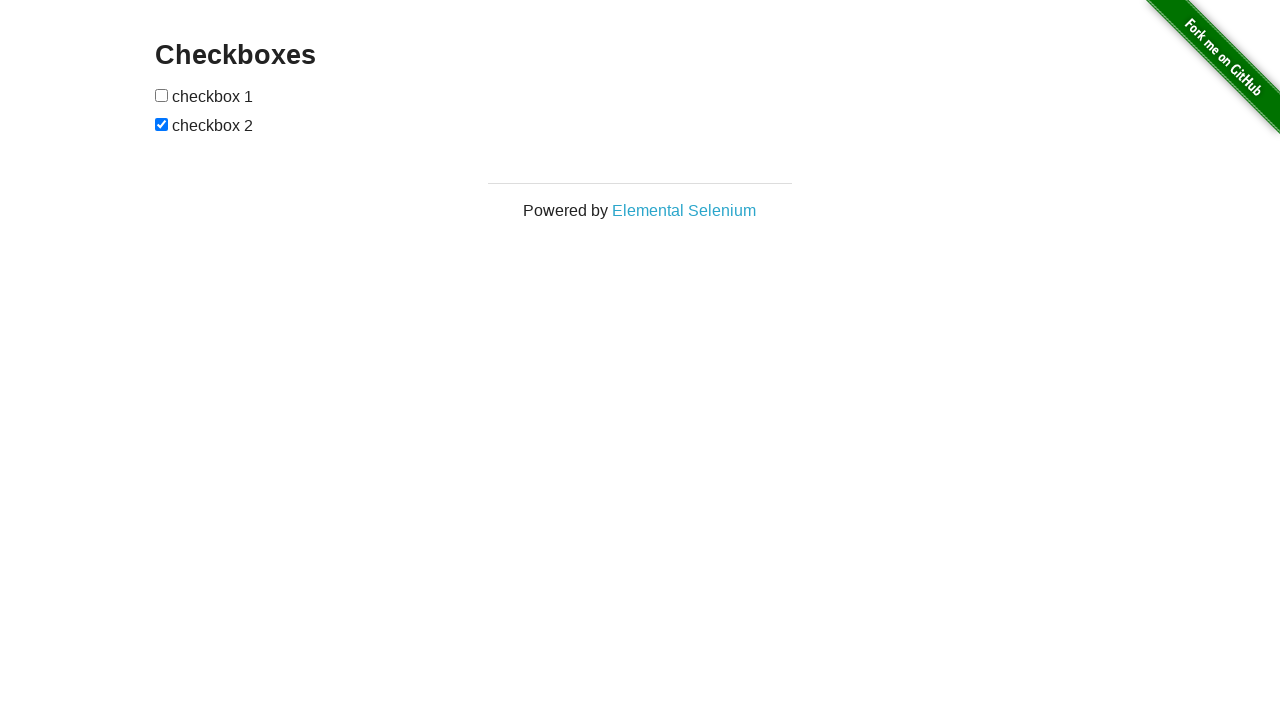

Clicked first checkbox to select it at (162, 95) on xpath=//input[@type='checkbox'] >> nth=0
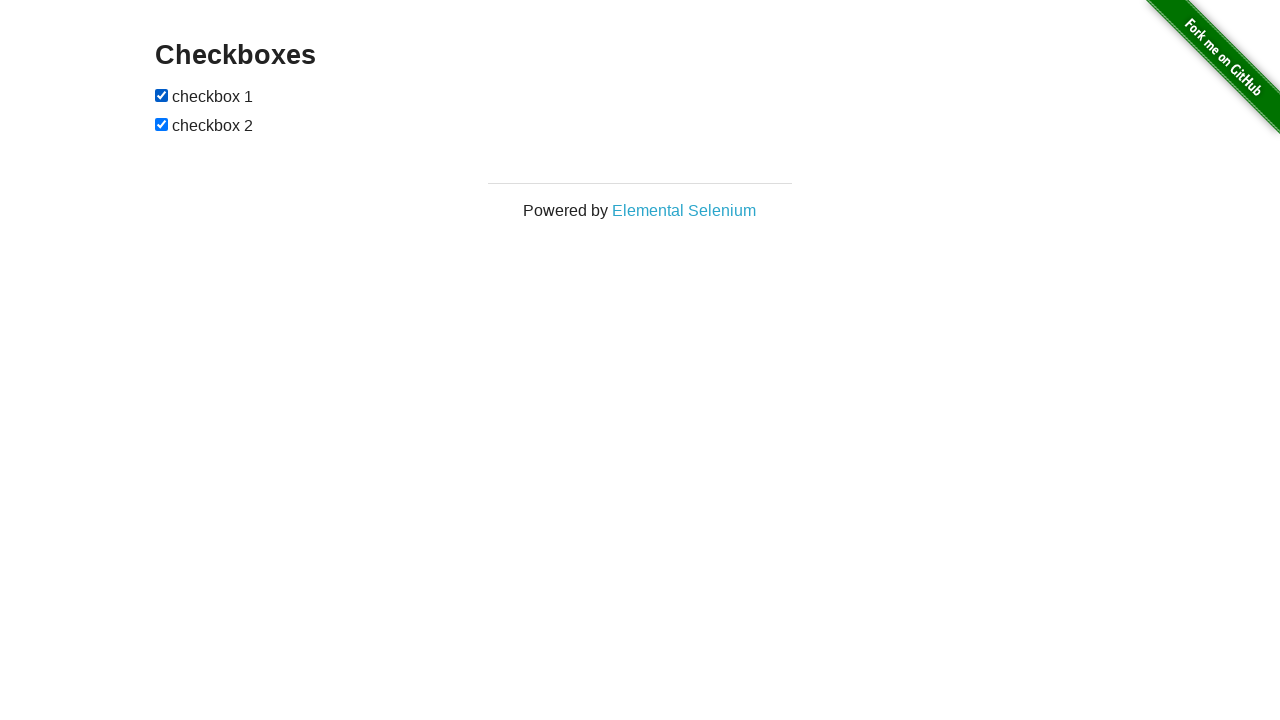

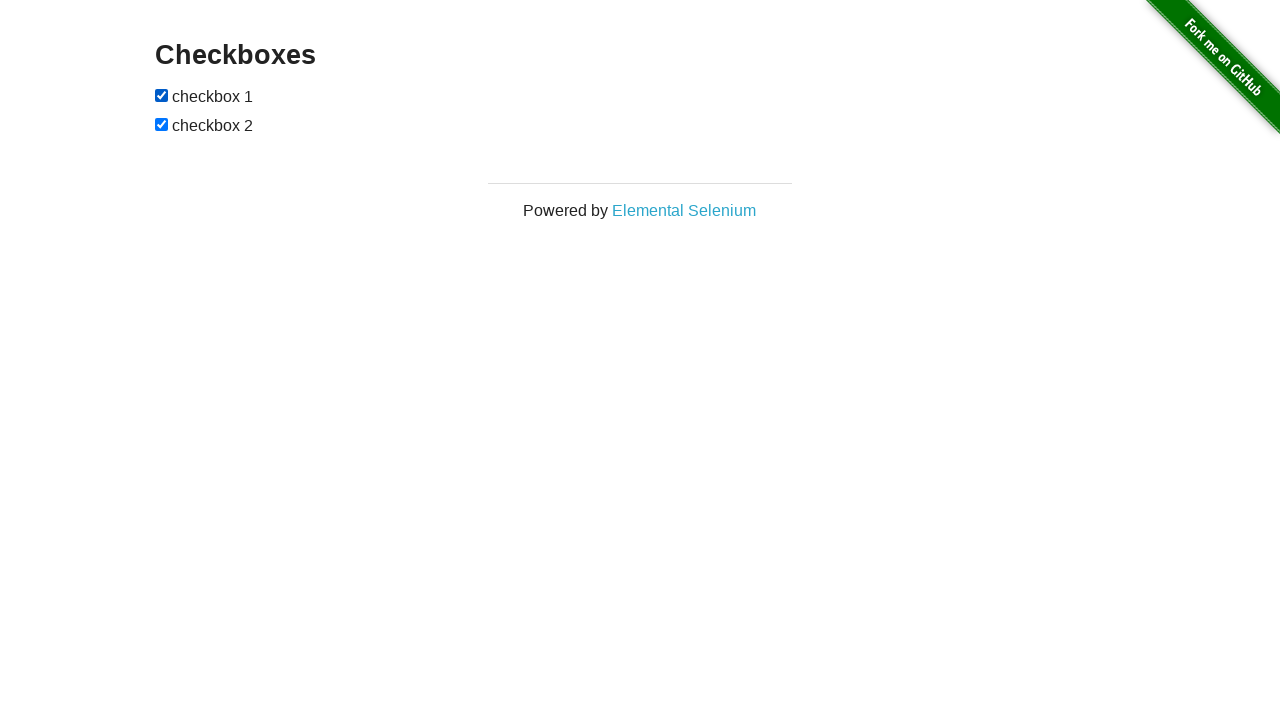